Tests that the currently applied filter link is highlighted with the selected class

Starting URL: https://demo.playwright.dev/todomvc

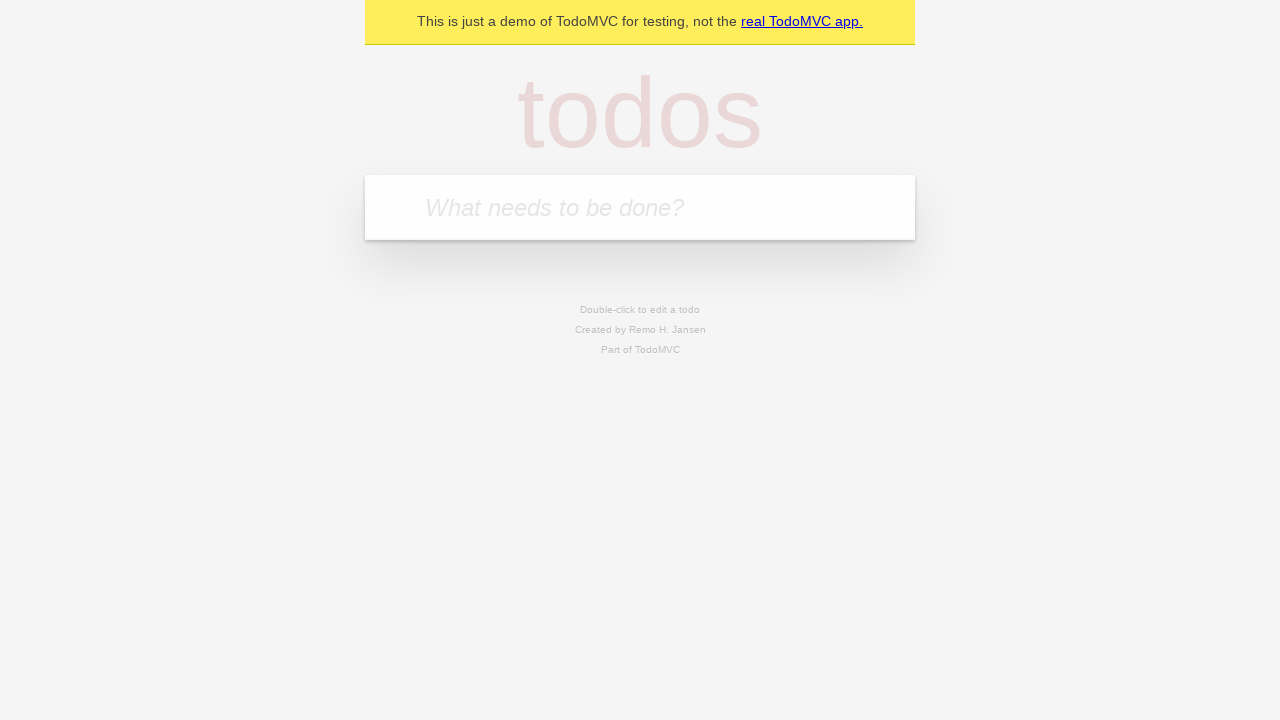

Filled todo input with 'buy some cheese' on internal:attr=[placeholder="What needs to be done?"i]
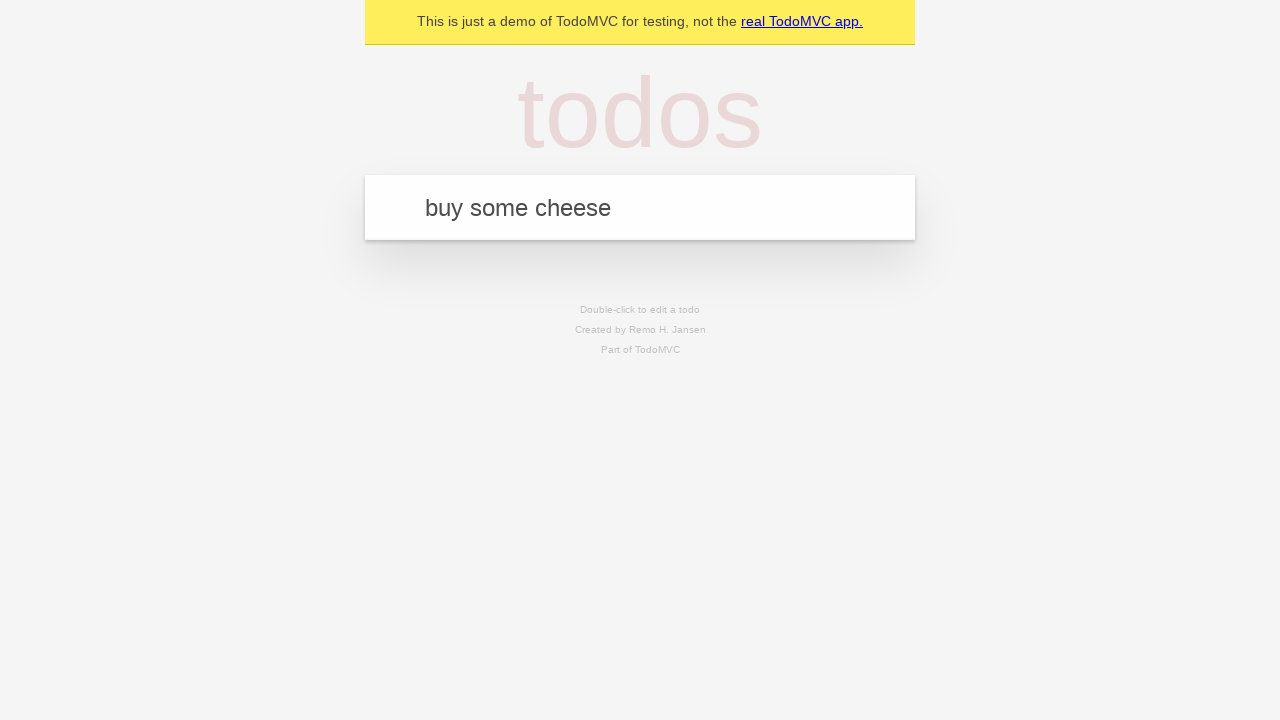

Pressed Enter to create todo 'buy some cheese' on internal:attr=[placeholder="What needs to be done?"i]
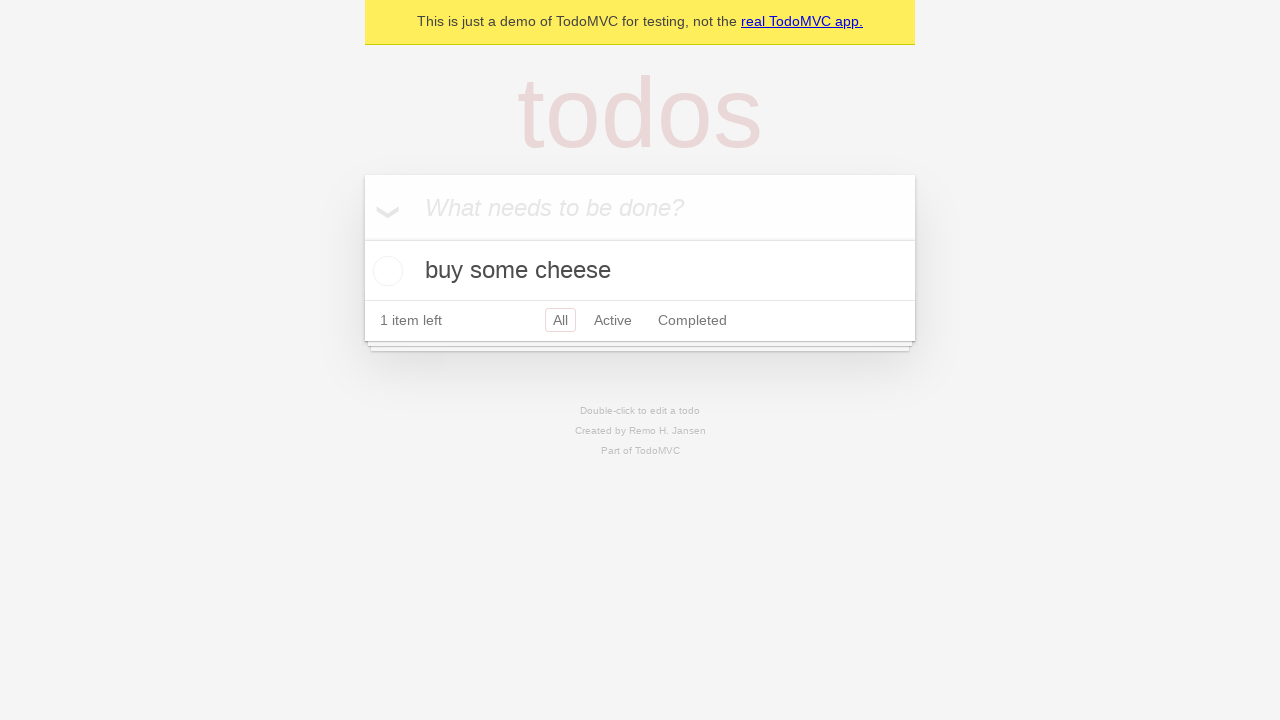

Filled todo input with 'feed the cat' on internal:attr=[placeholder="What needs to be done?"i]
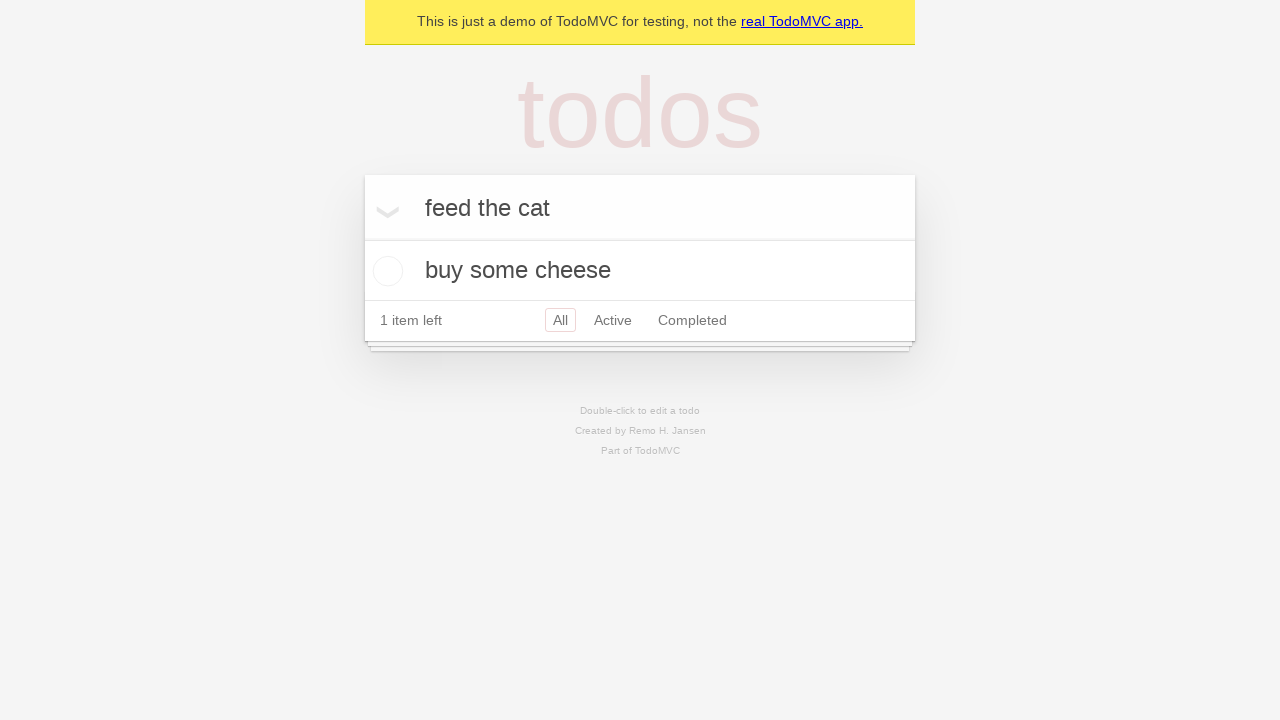

Pressed Enter to create todo 'feed the cat' on internal:attr=[placeholder="What needs to be done?"i]
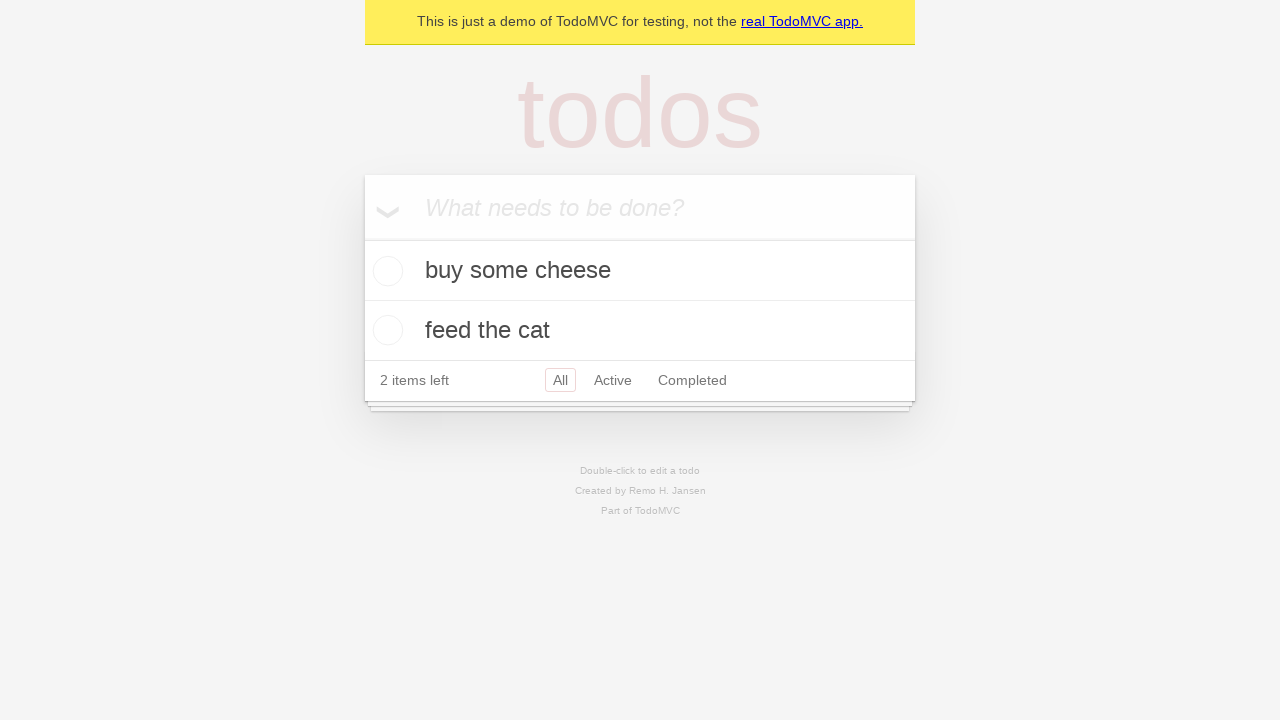

Filled todo input with 'book a doctors appointment' on internal:attr=[placeholder="What needs to be done?"i]
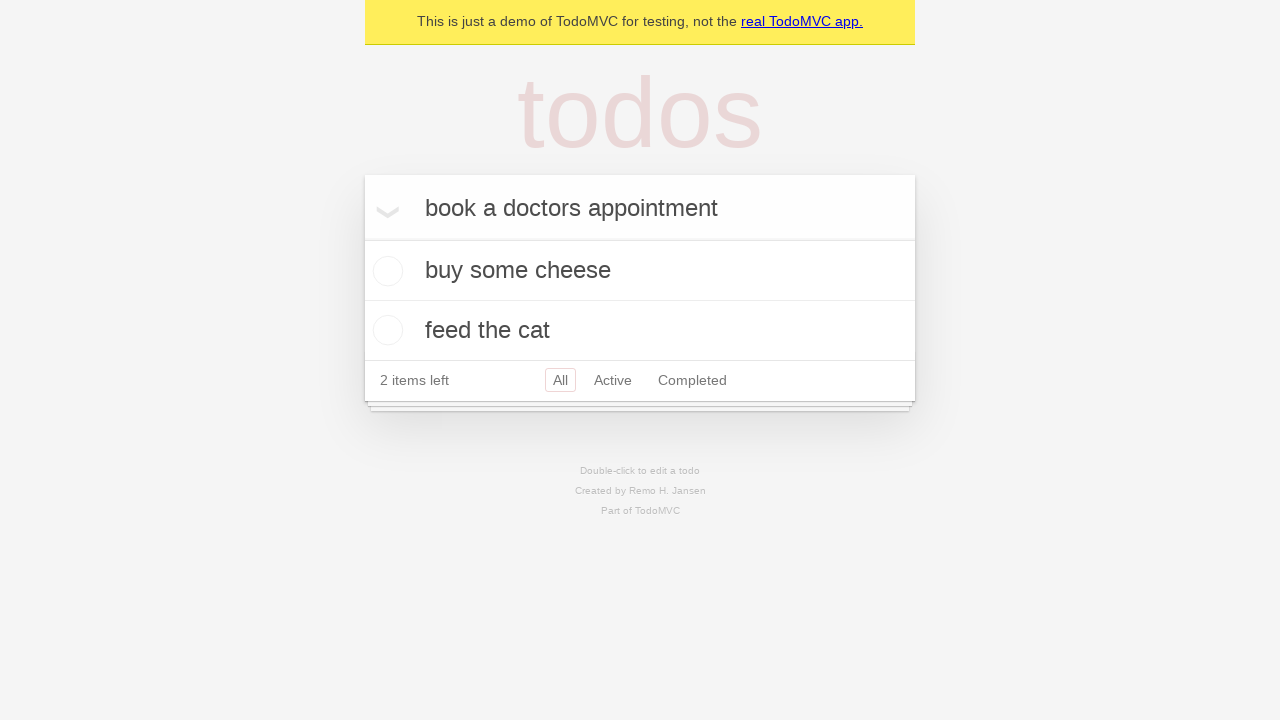

Pressed Enter to create todo 'book a doctors appointment' on internal:attr=[placeholder="What needs to be done?"i]
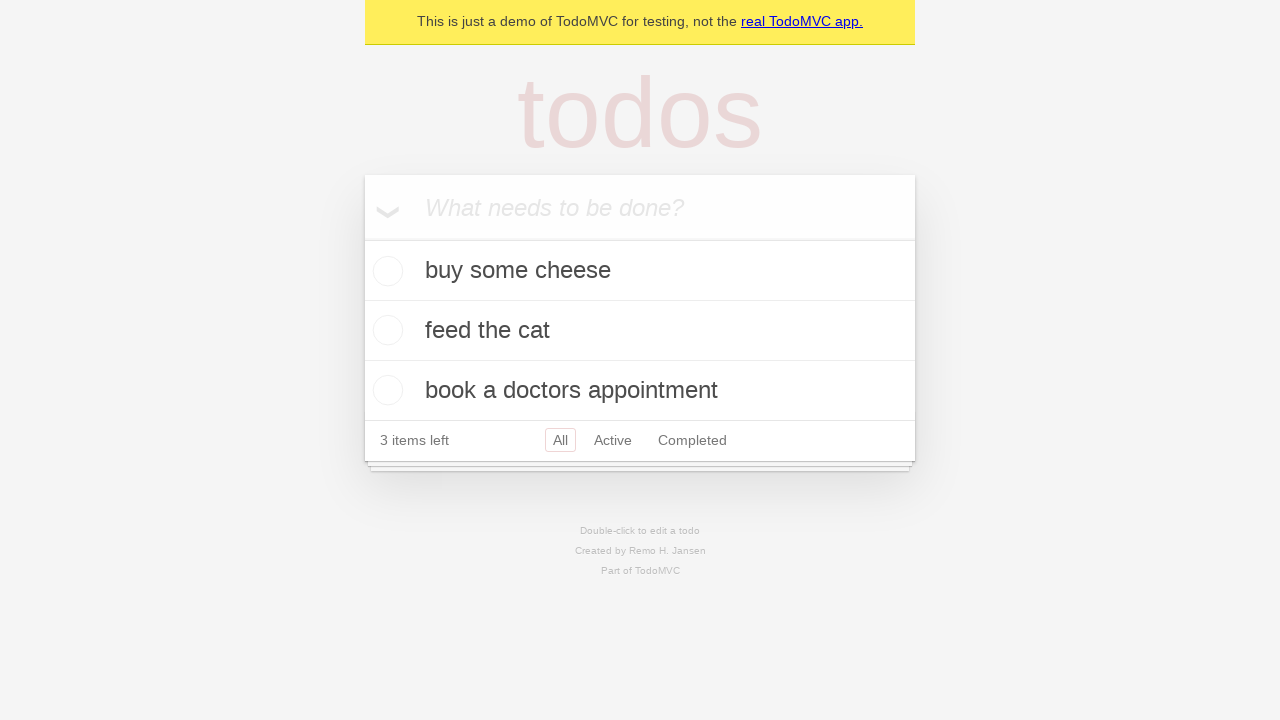

Clicked Active filter link at (613, 440) on internal:role=link[name="Active"i]
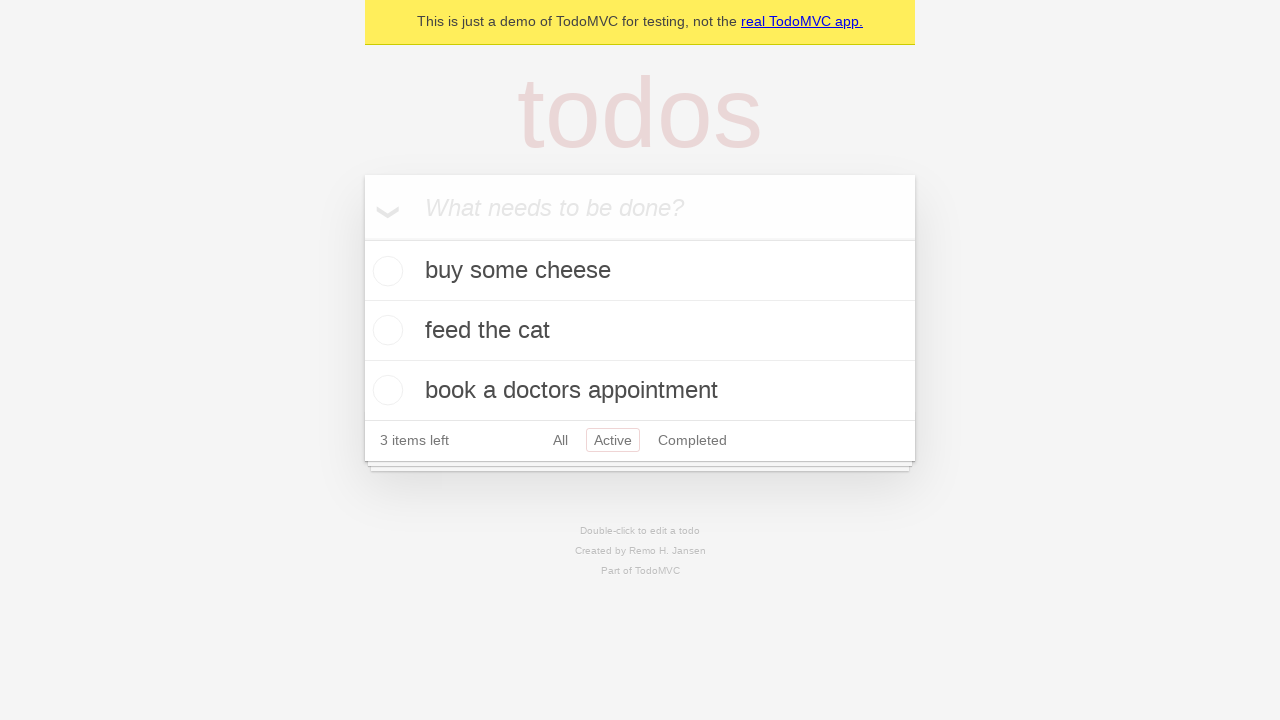

Clicked Completed filter link to verify currently applied filter is highlighted with selected class at (692, 440) on internal:role=link[name="Completed"i]
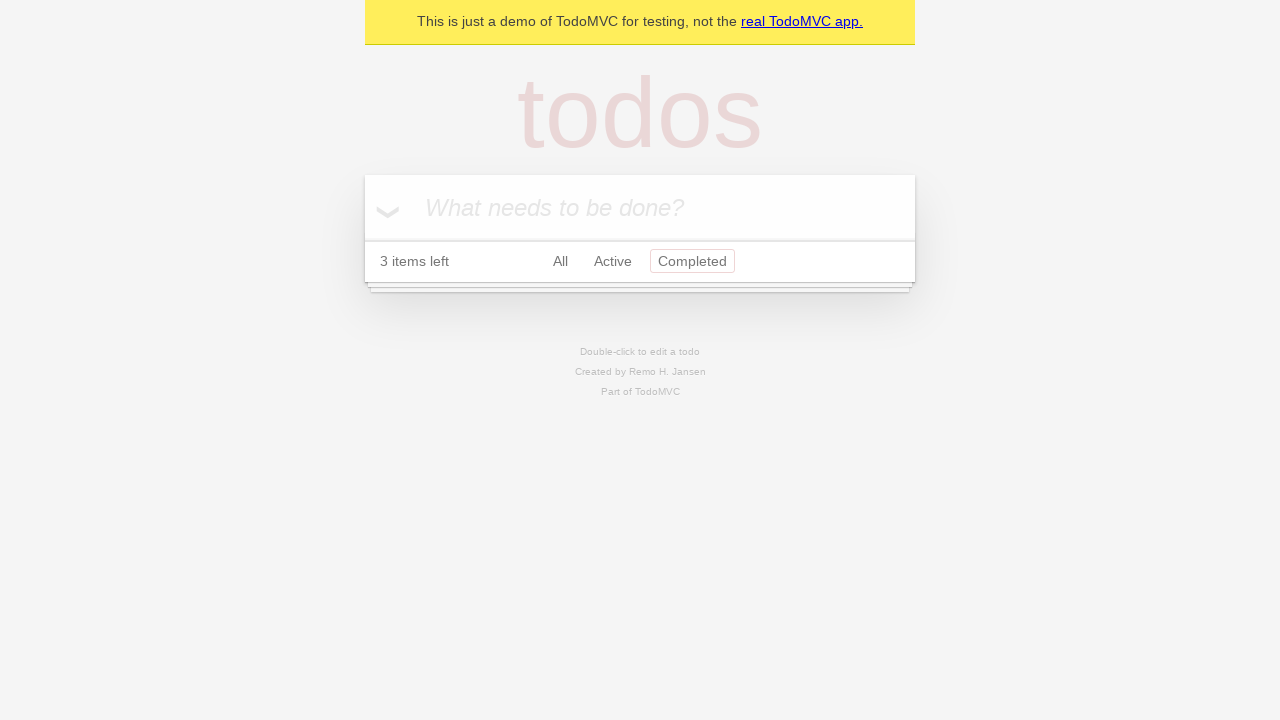

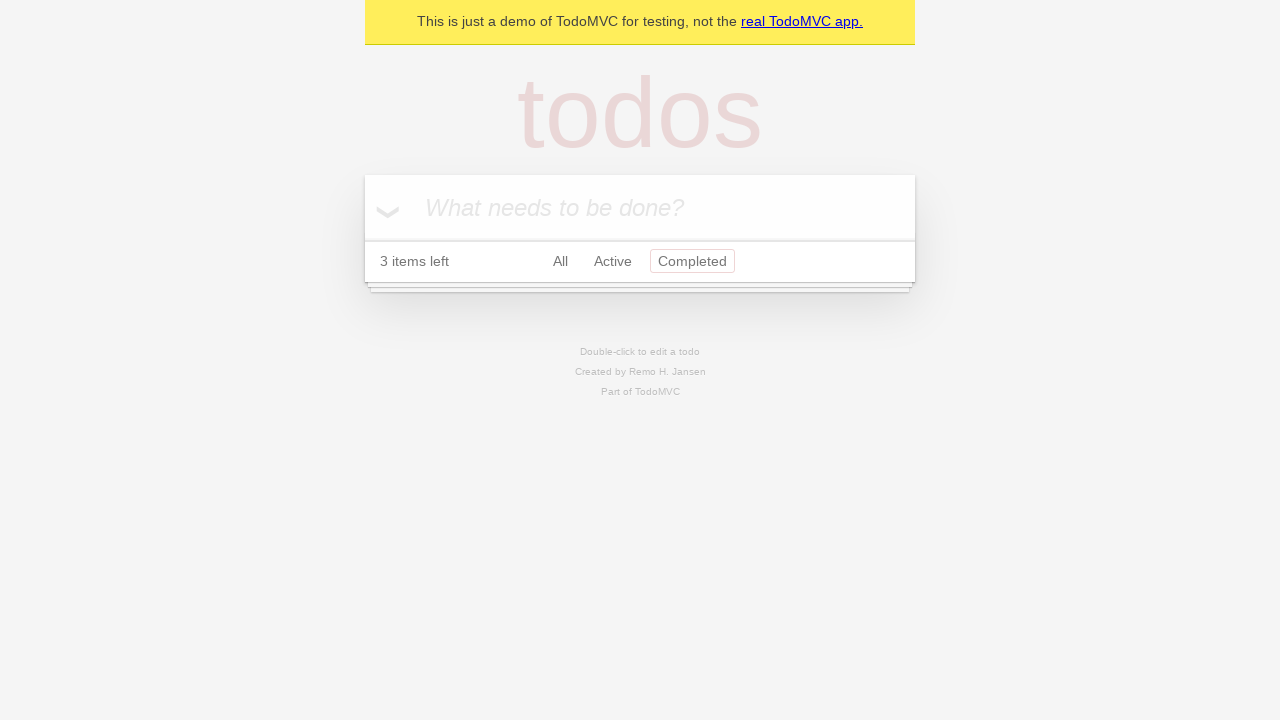